Tests the Forgot Password page by navigating to it via link, entering an email address, clicking the retrieve button, and verifying the expected error response.

Starting URL: https://the-internet.herokuapp.com/

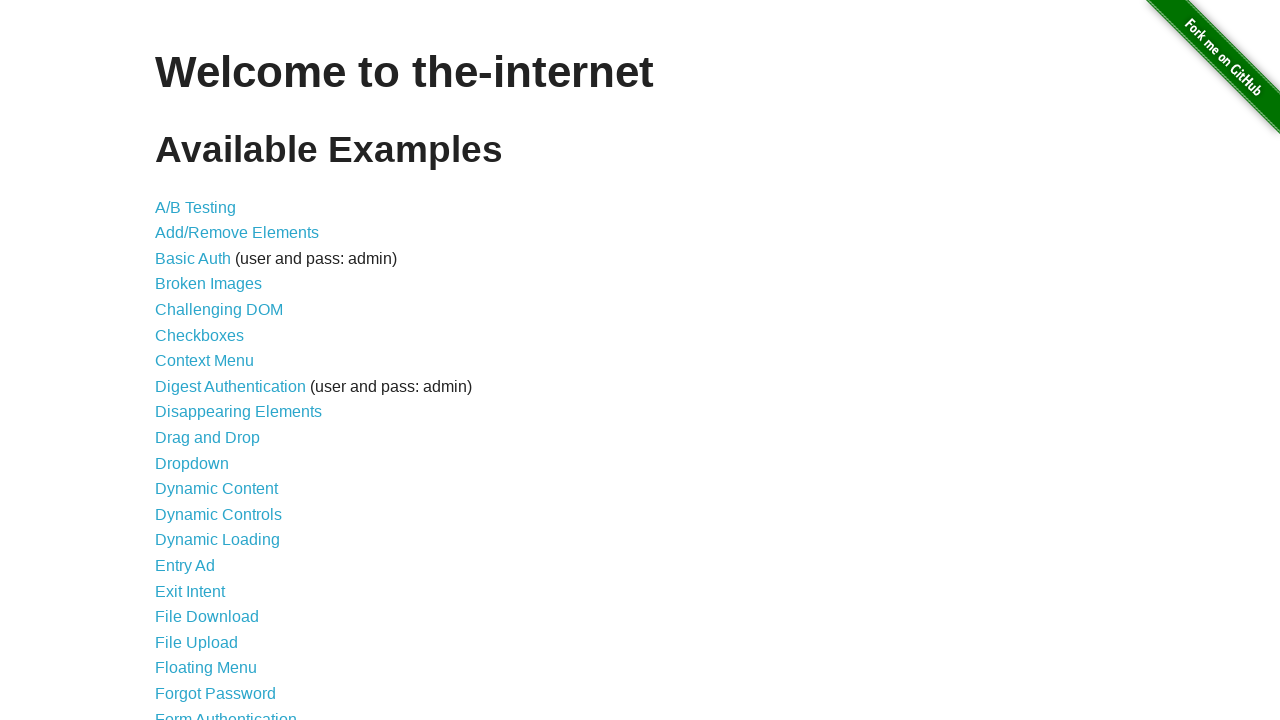

Clicked Forgot Password link at (216, 693) on a:has-text('Forgot Password')
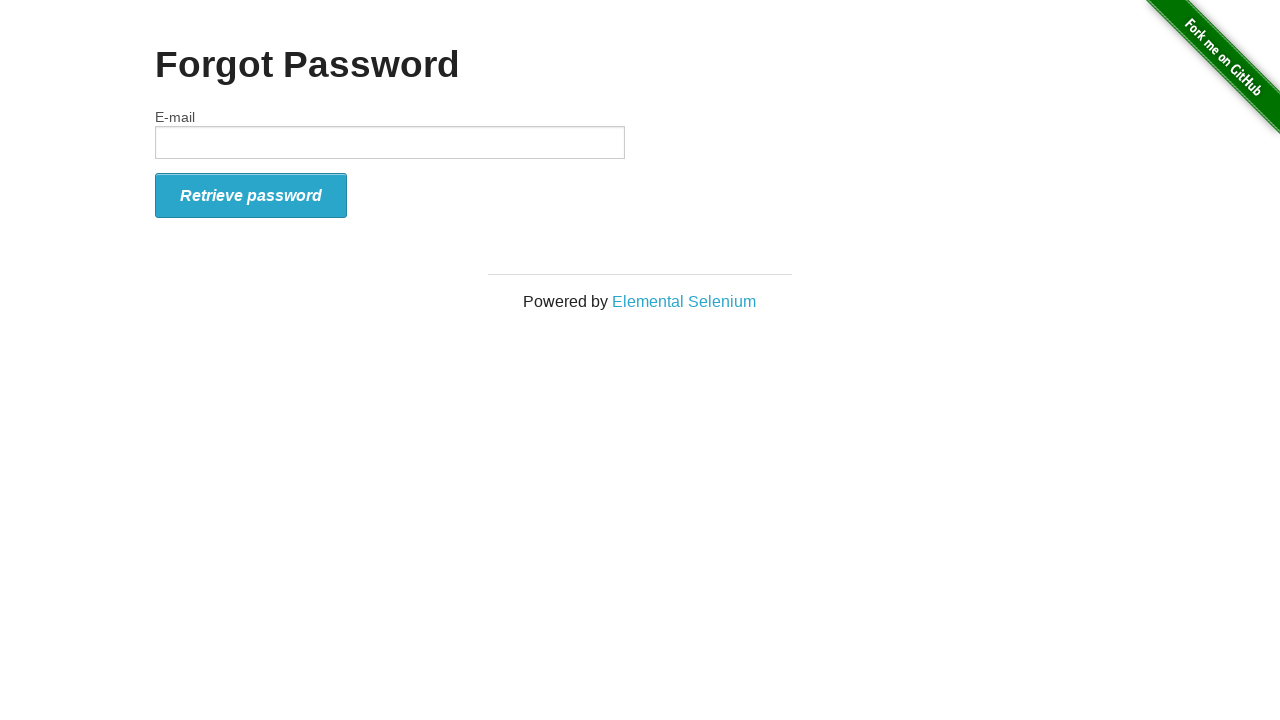

Navigated to Forgot Password page
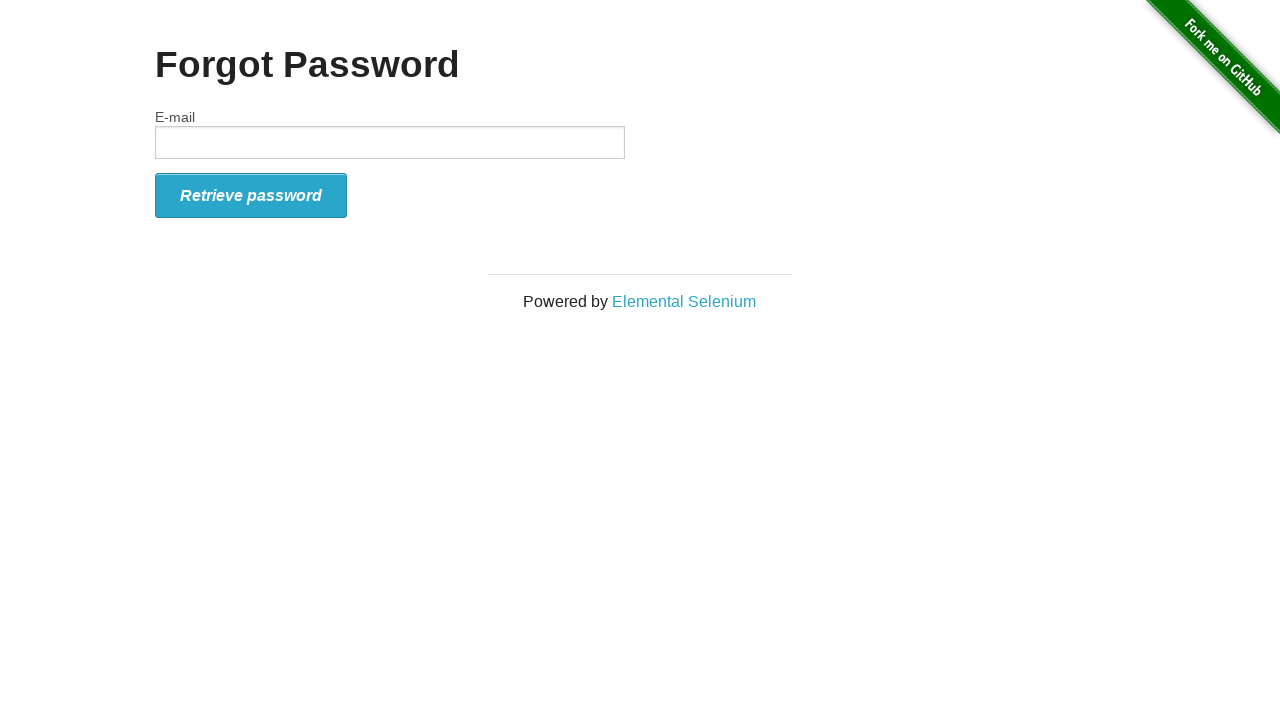

Header text loaded on Forgot Password page
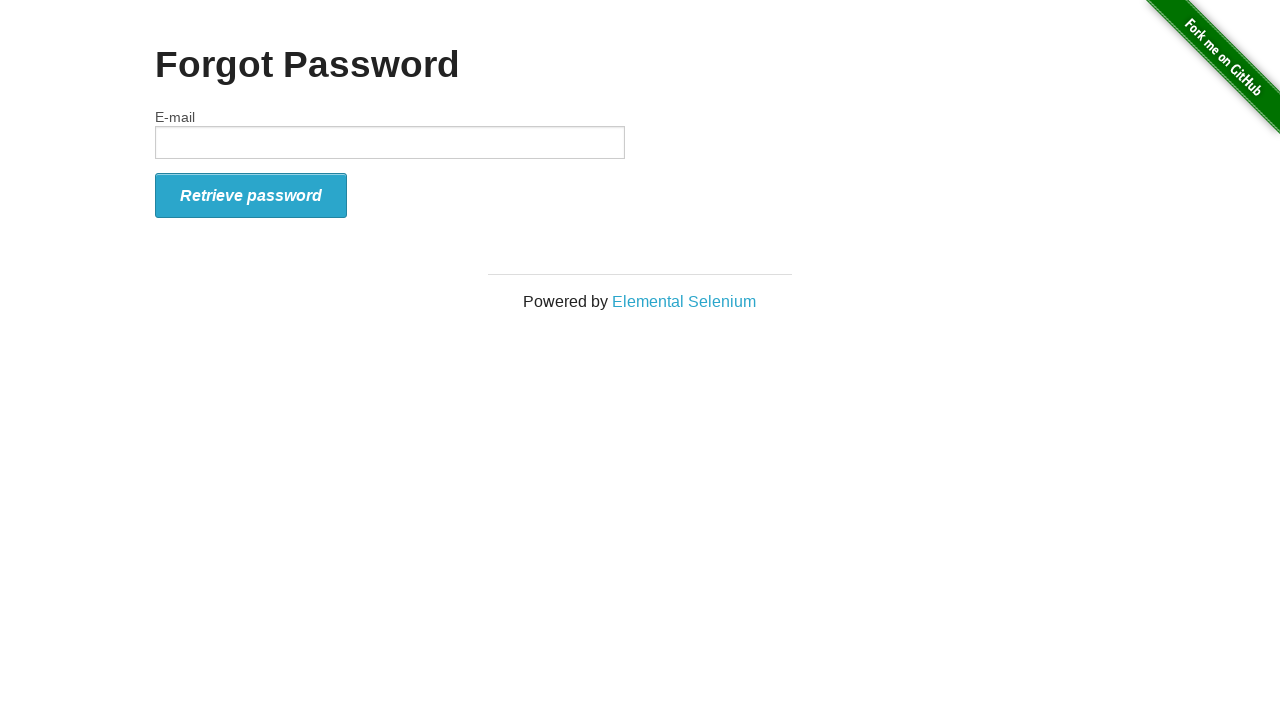

Entered email address 'testuser847@example.com' in email field on input#email
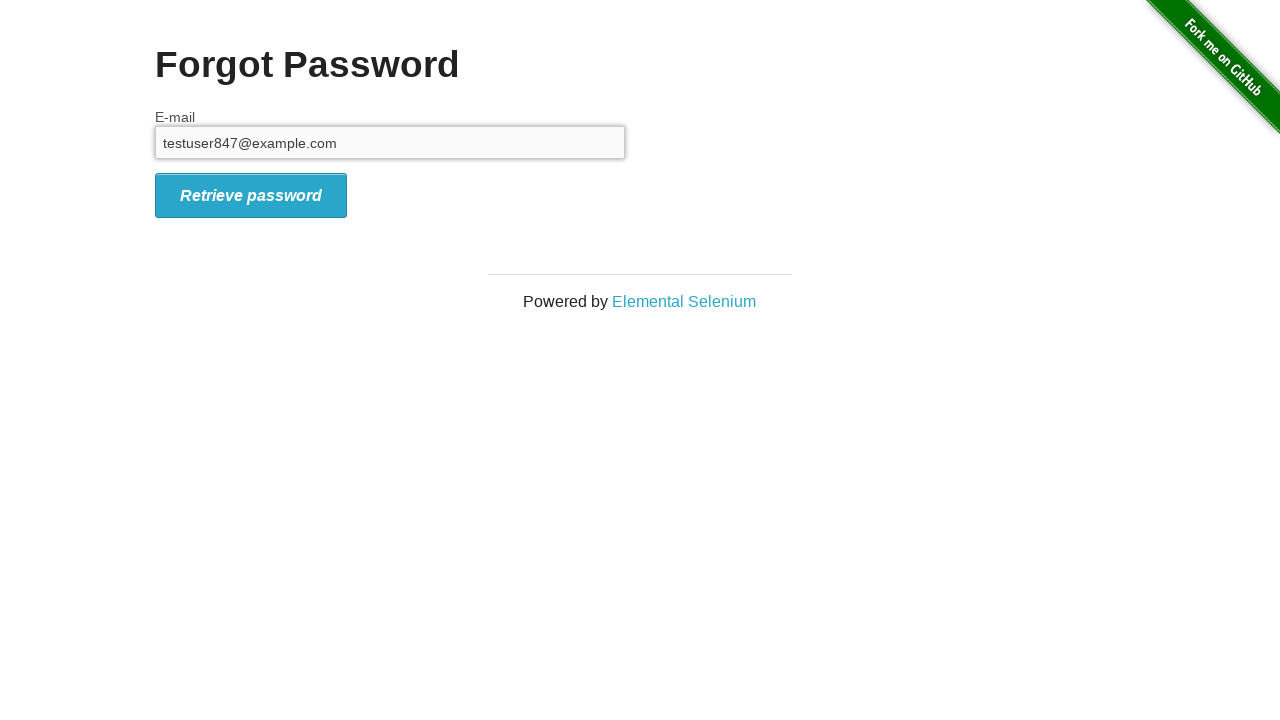

Clicked retrieve password button at (251, 195) on button#form_submit, input[type='submit']
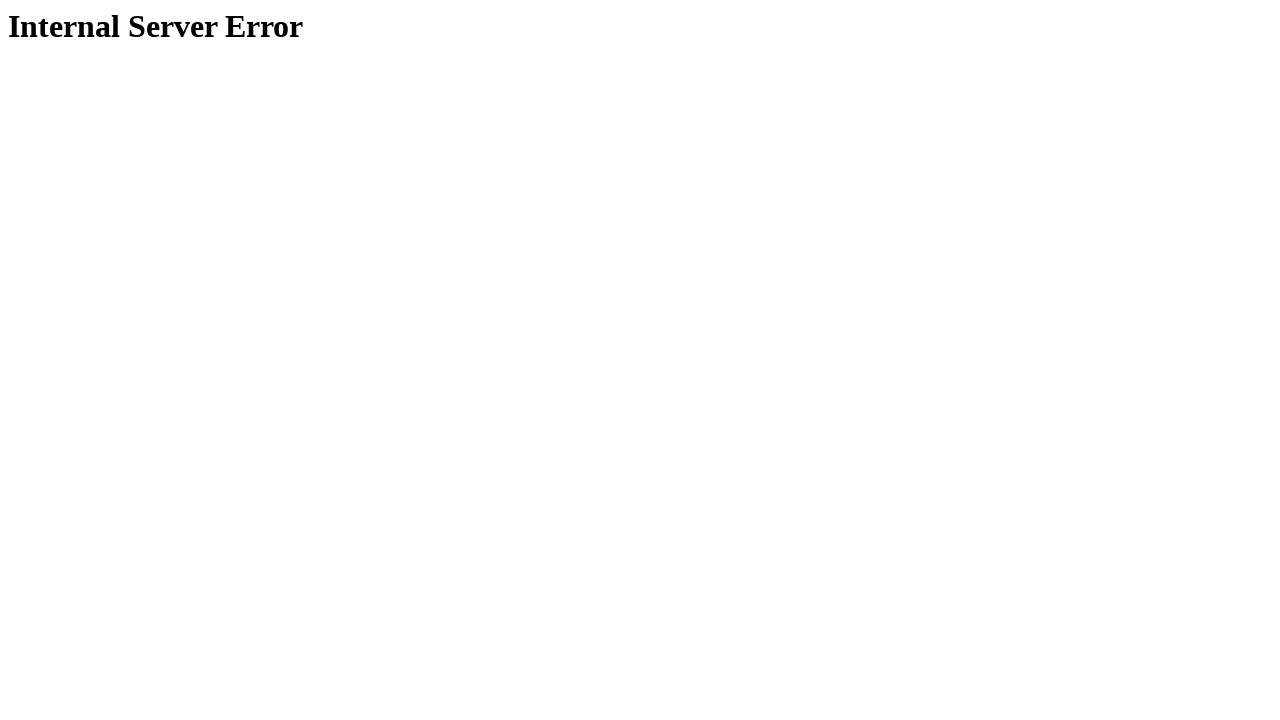

Internal Server Error message displayed
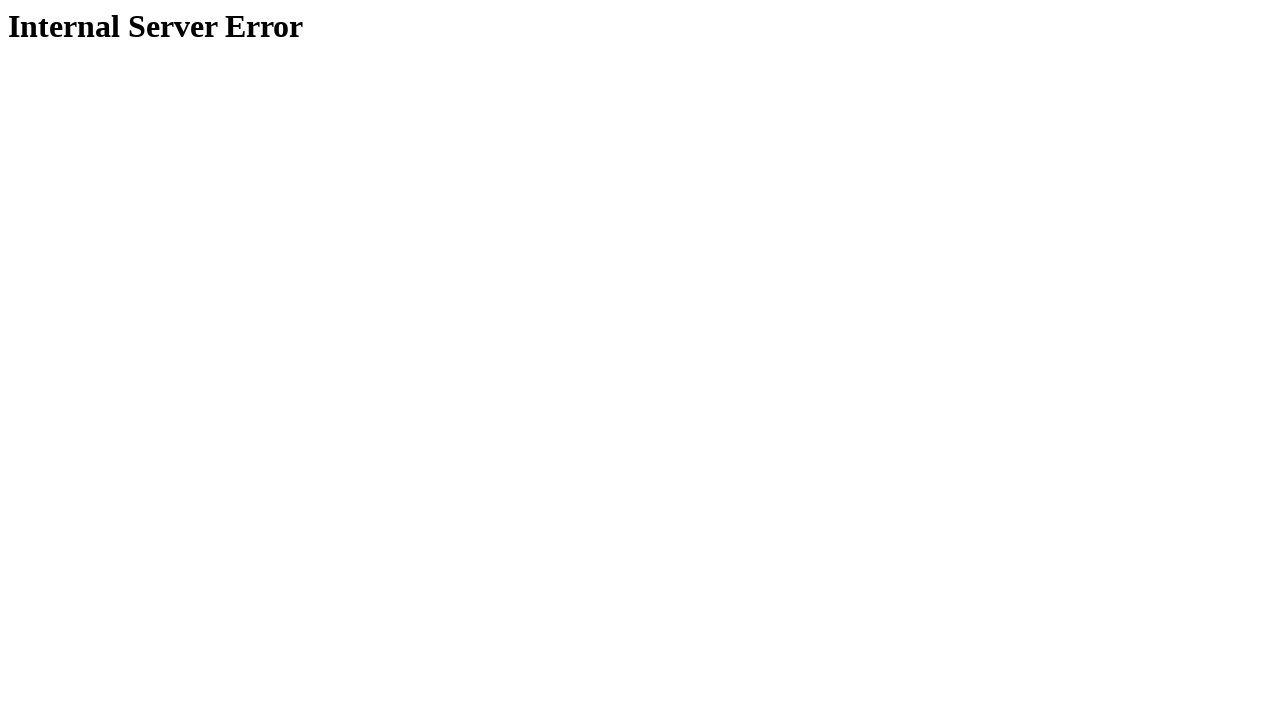

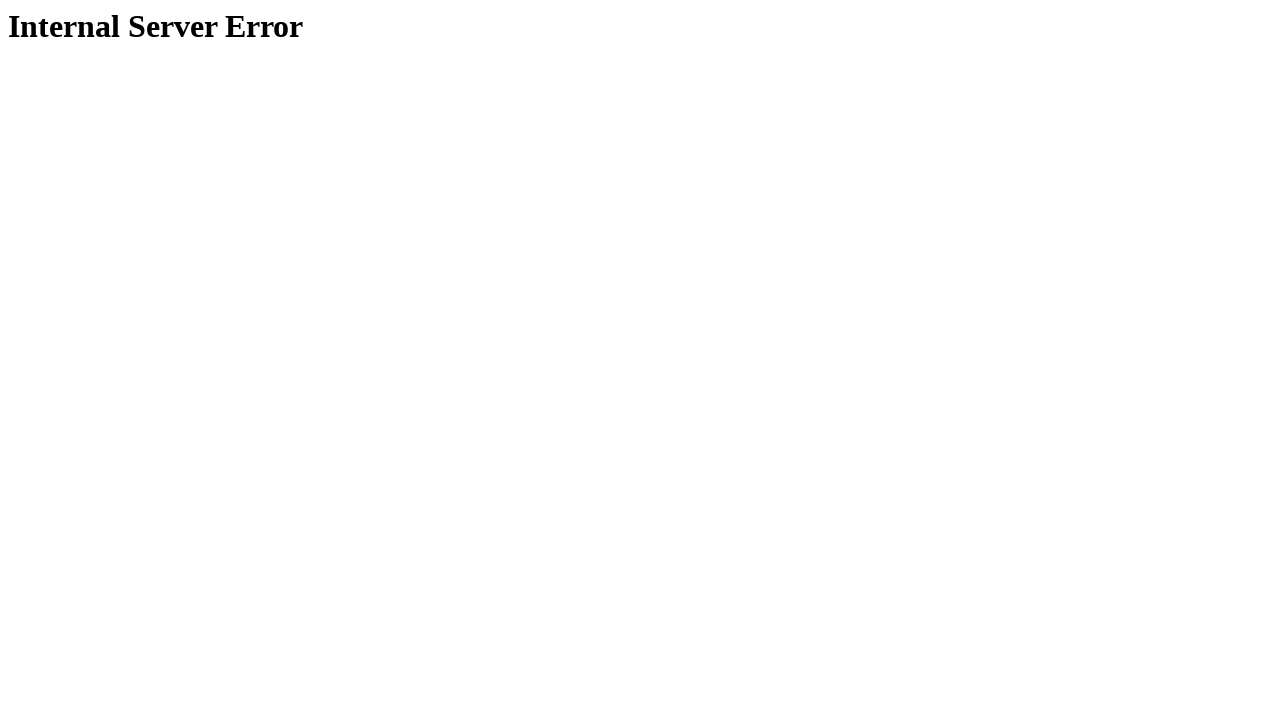